Tests basic browser navigation by going to a URL, then navigating forward, back, and refreshing the page

Starting URL: https://www.ultimateqa.com/automation

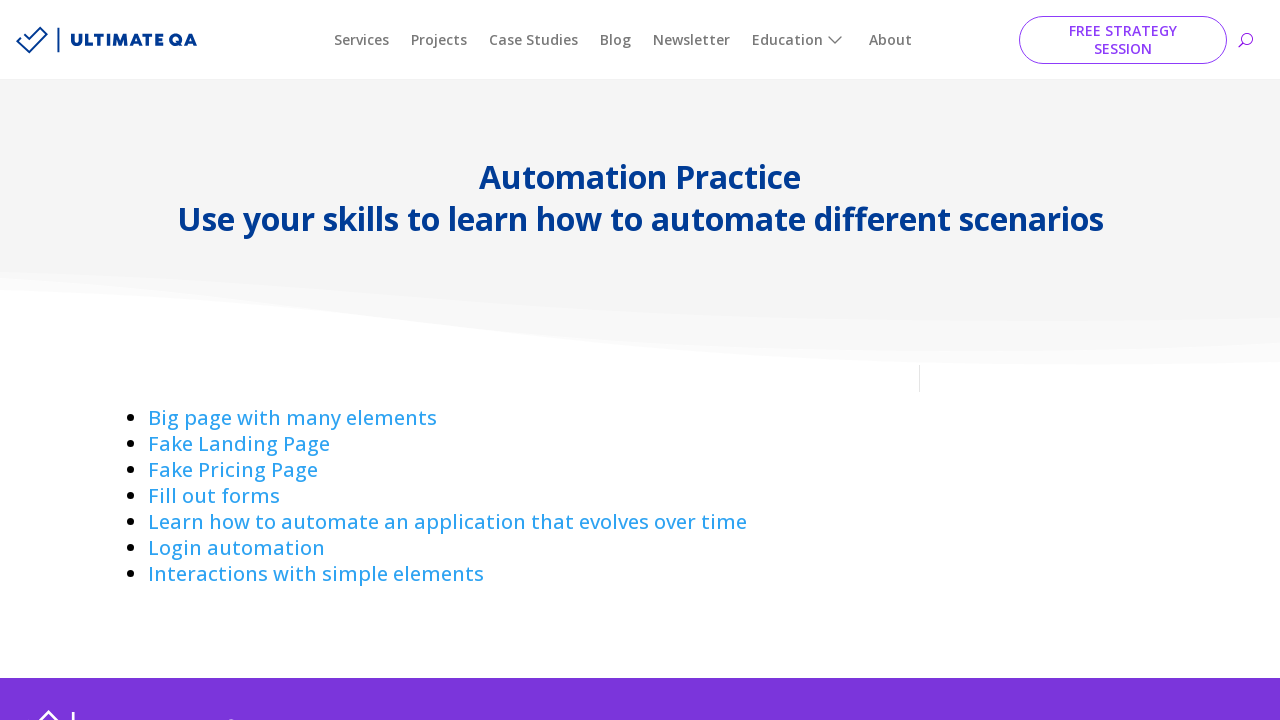

Navigated to https://www.ultimateqa.com/automation
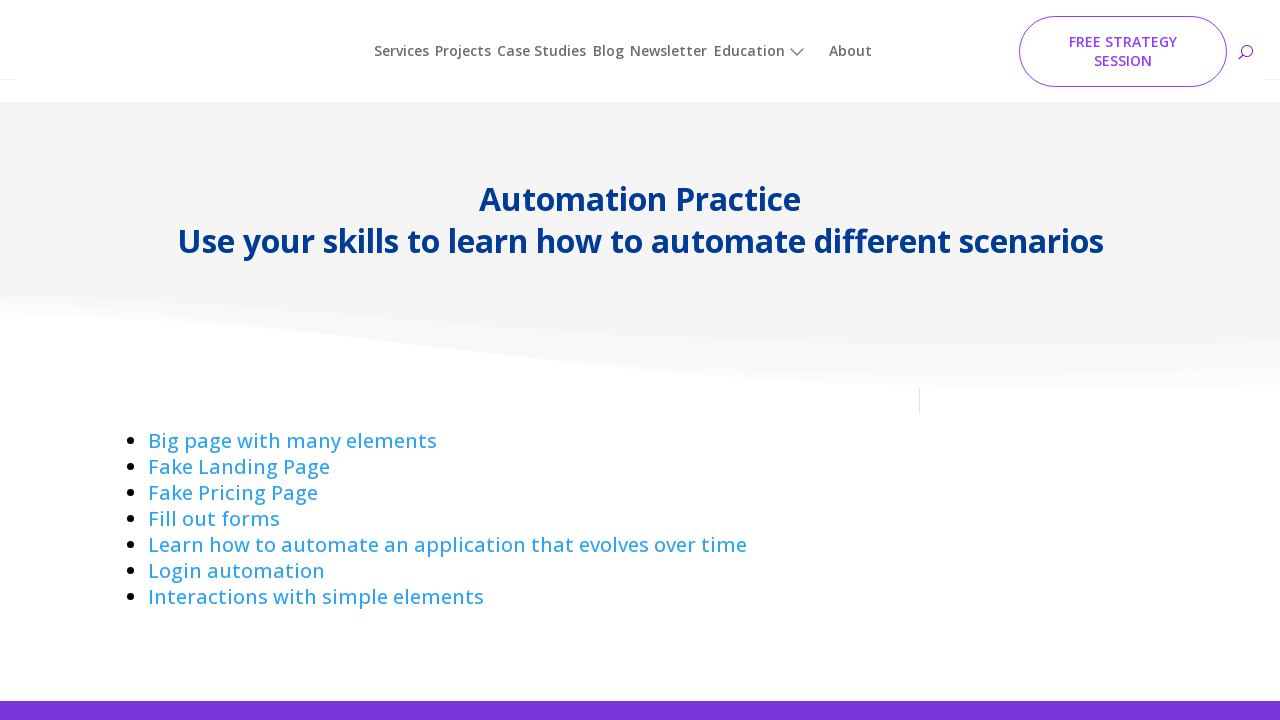

Navigated forward in browser history
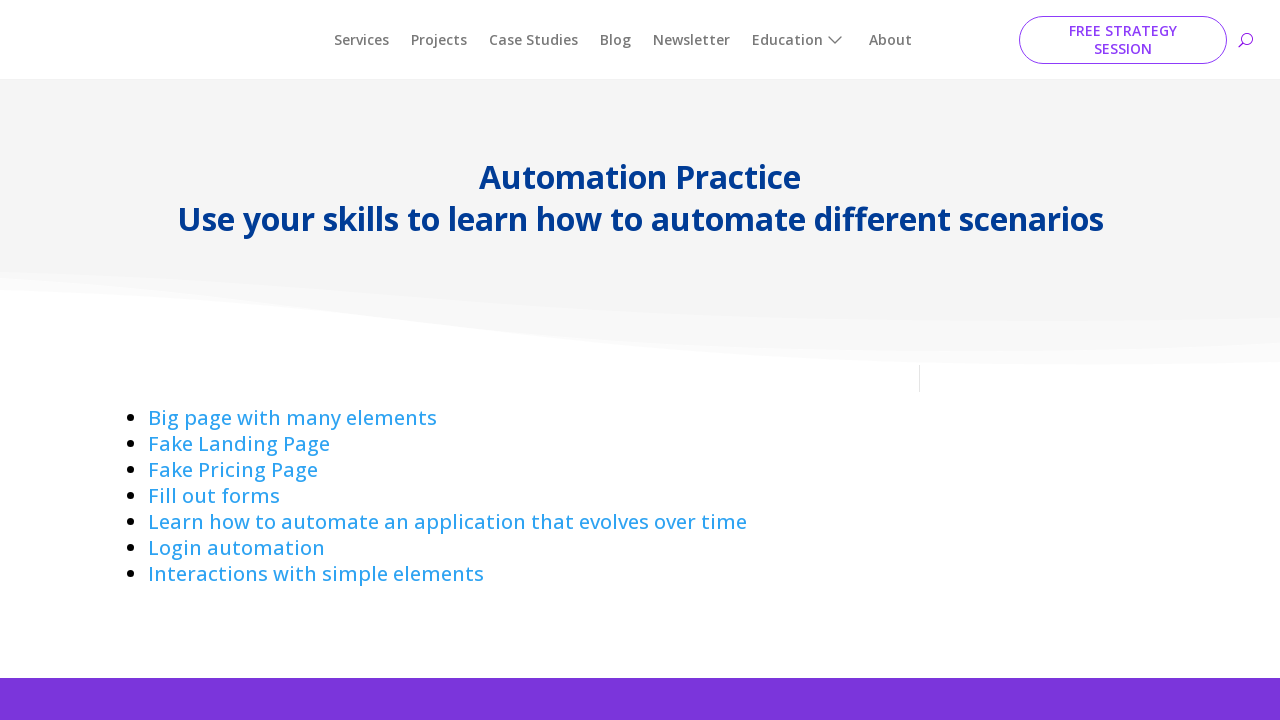

Navigated back in browser history
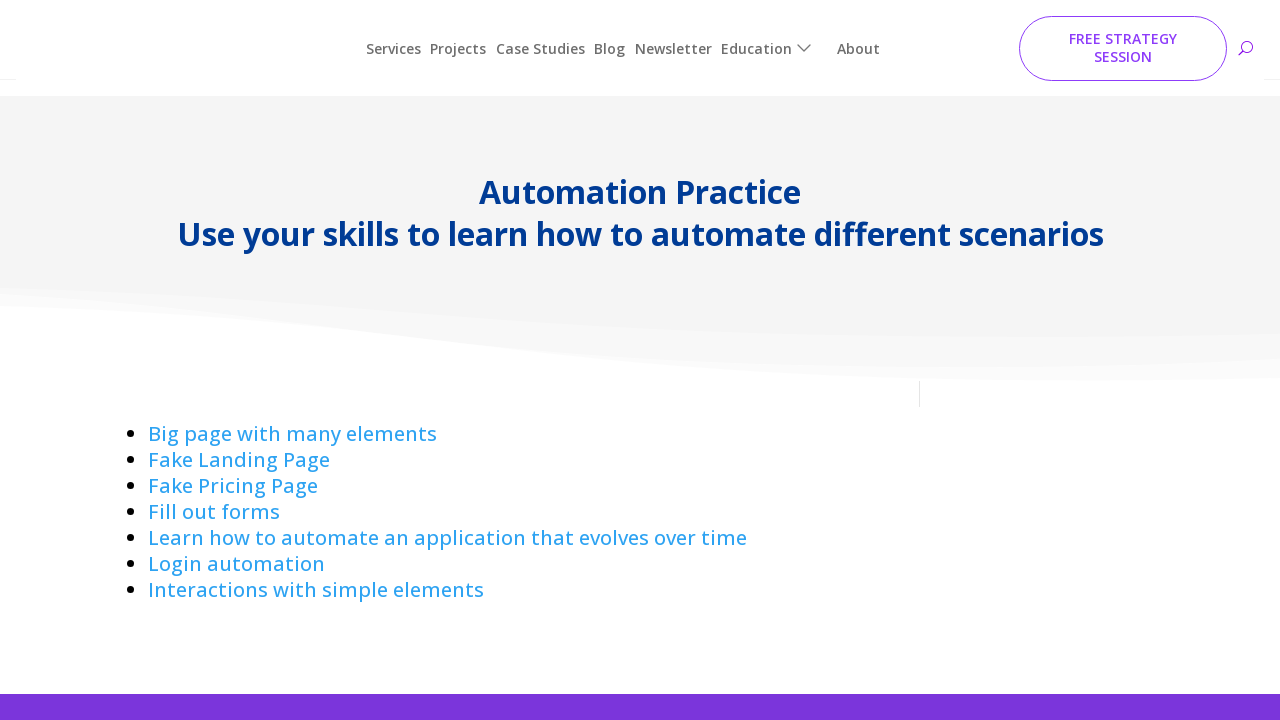

Refreshed the current page
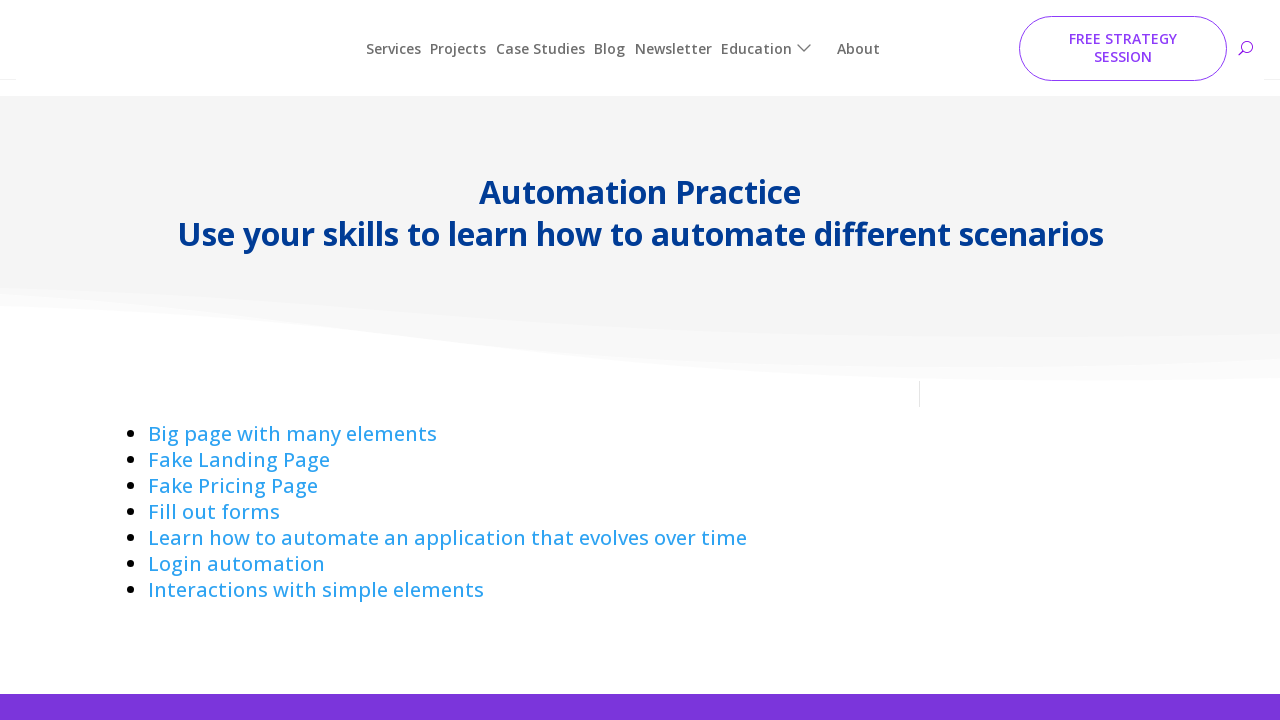

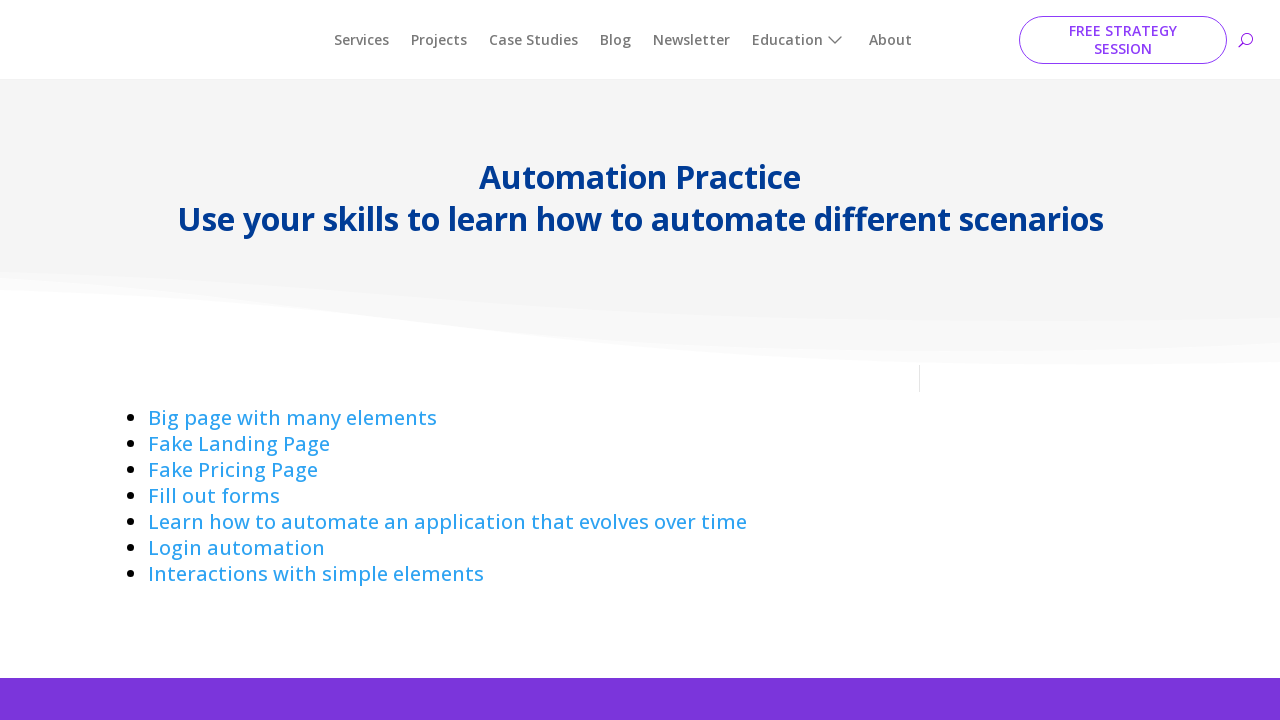